Tests button interactions on the Rahul Shetty Academy automation practice page by clicking three buttons in the header section that are siblings of the logo link.

Starting URL: https://rahulshettyacademy.com/AutomationPractice/

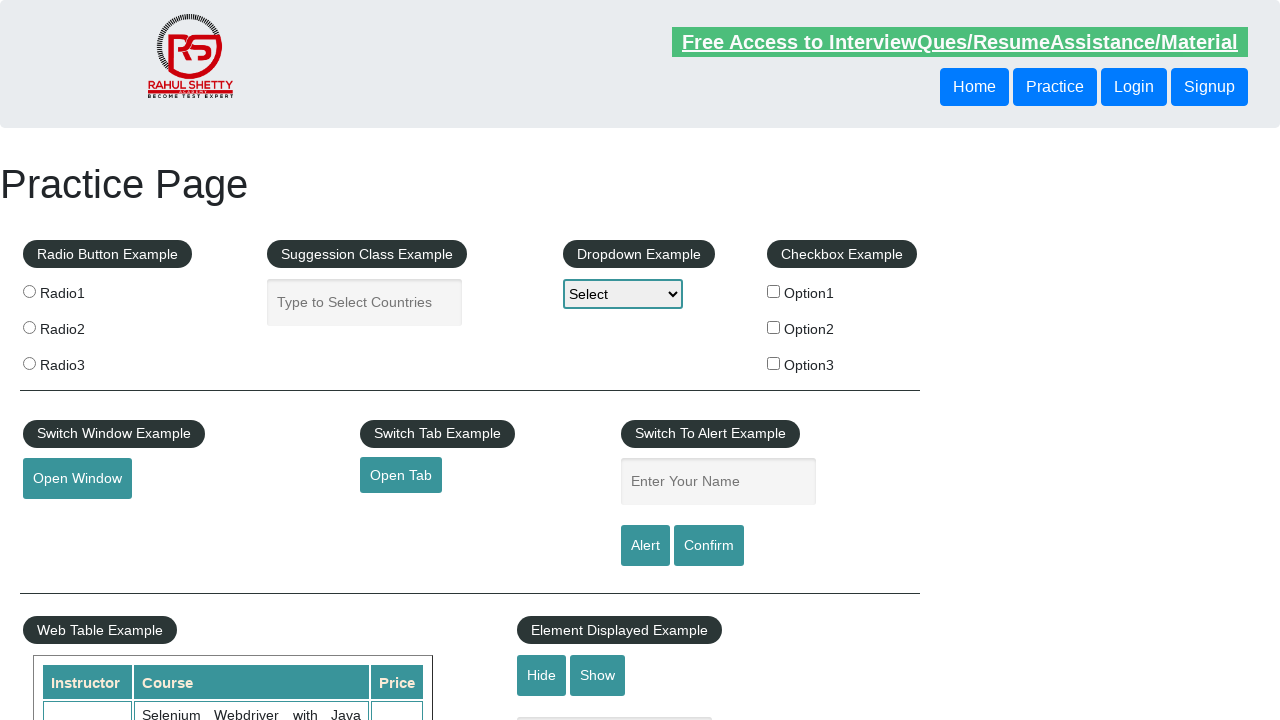

Clicked first button in header (sibling of logo link) at (1055, 87) on xpath=//header/div/a/following-sibling::button[1]
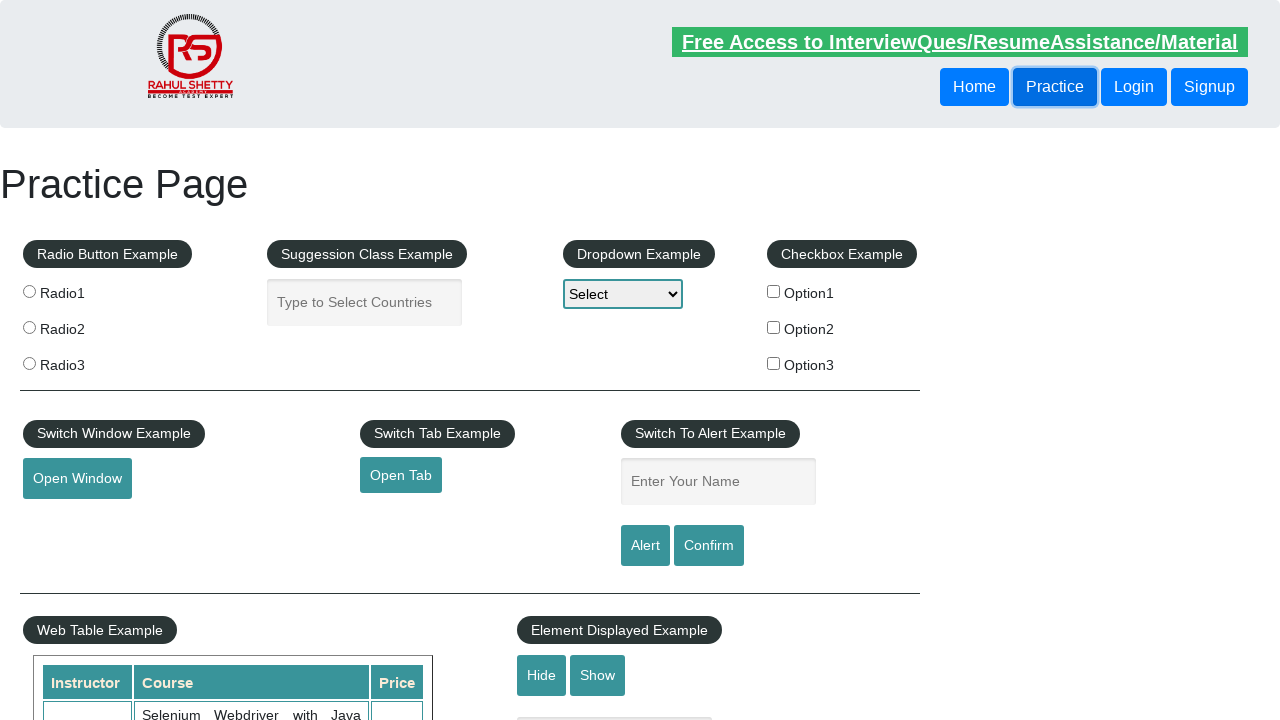

Clicked second button in header (sibling of logo link) at (1134, 87) on xpath=//header/div/a/following-sibling::button[2]
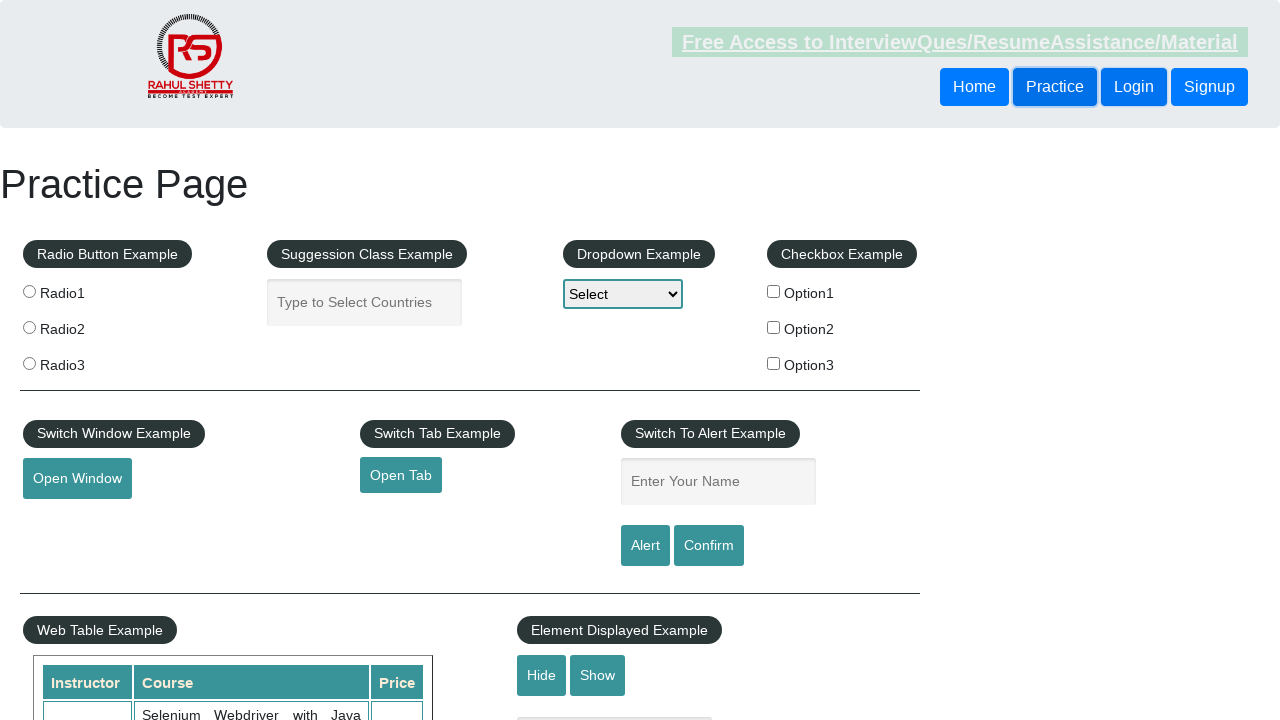

Clicked third button in header (sibling of logo link) at (1210, 87) on xpath=//header/div/a/following-sibling::button[3]
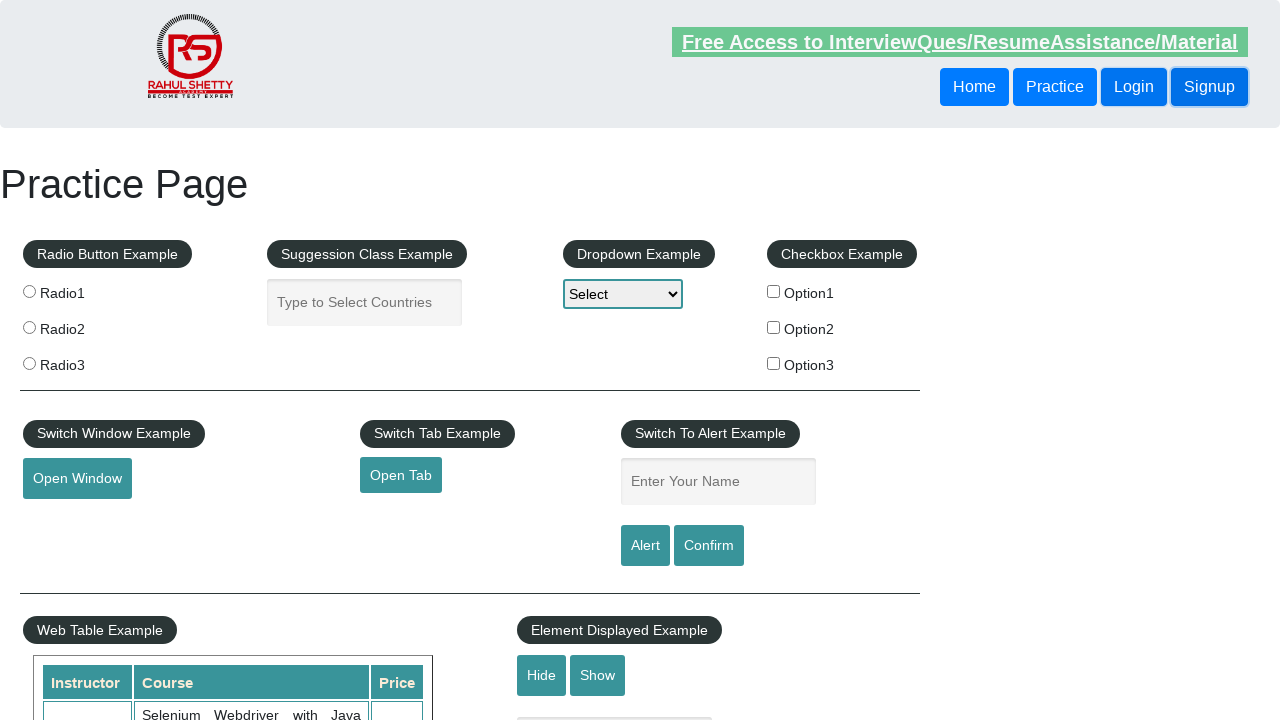

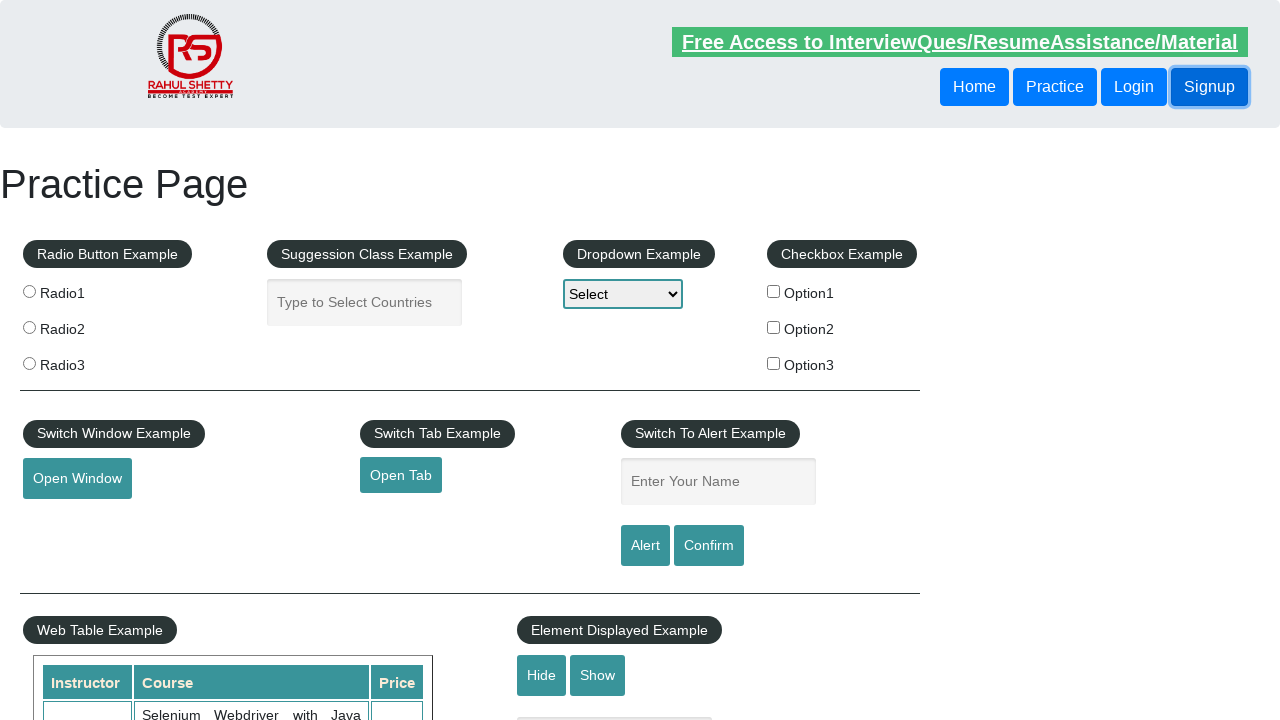